Tests error message dismissal by triggering an error and clicking the X icon to close it

Starting URL: https://saucedemo.com

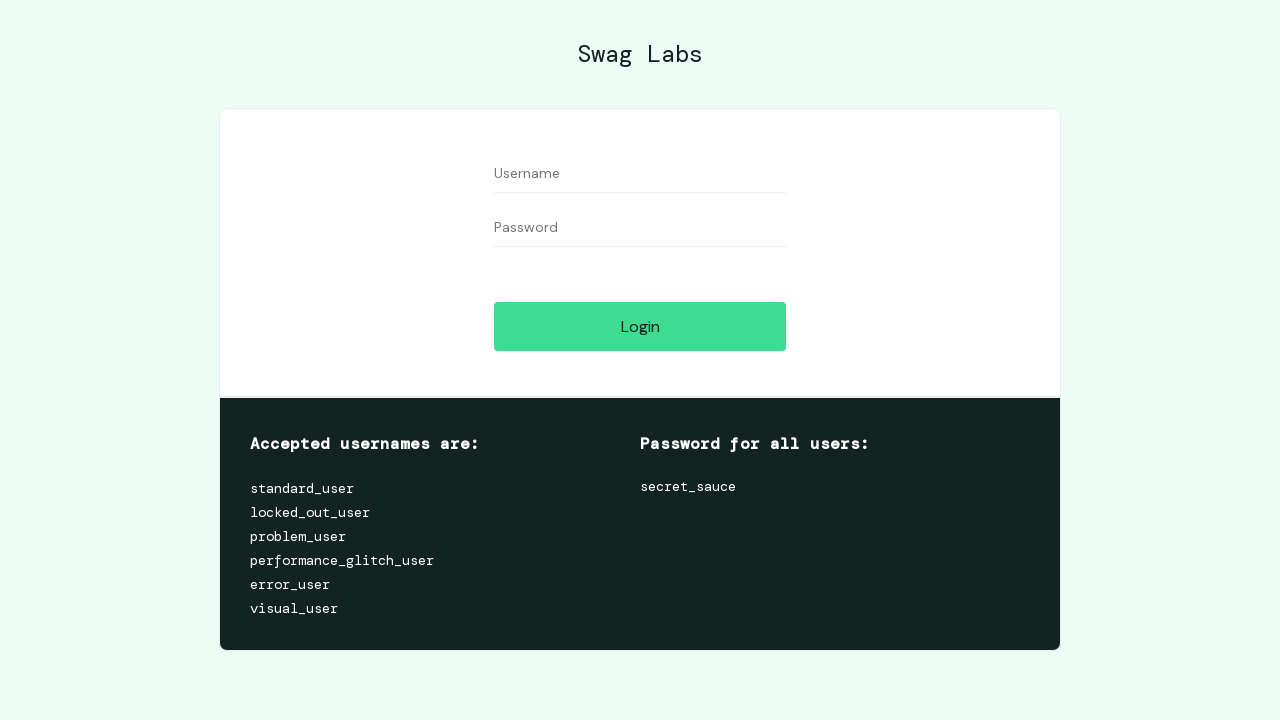

Clicked login button to trigger error at (640, 326) on #login-button
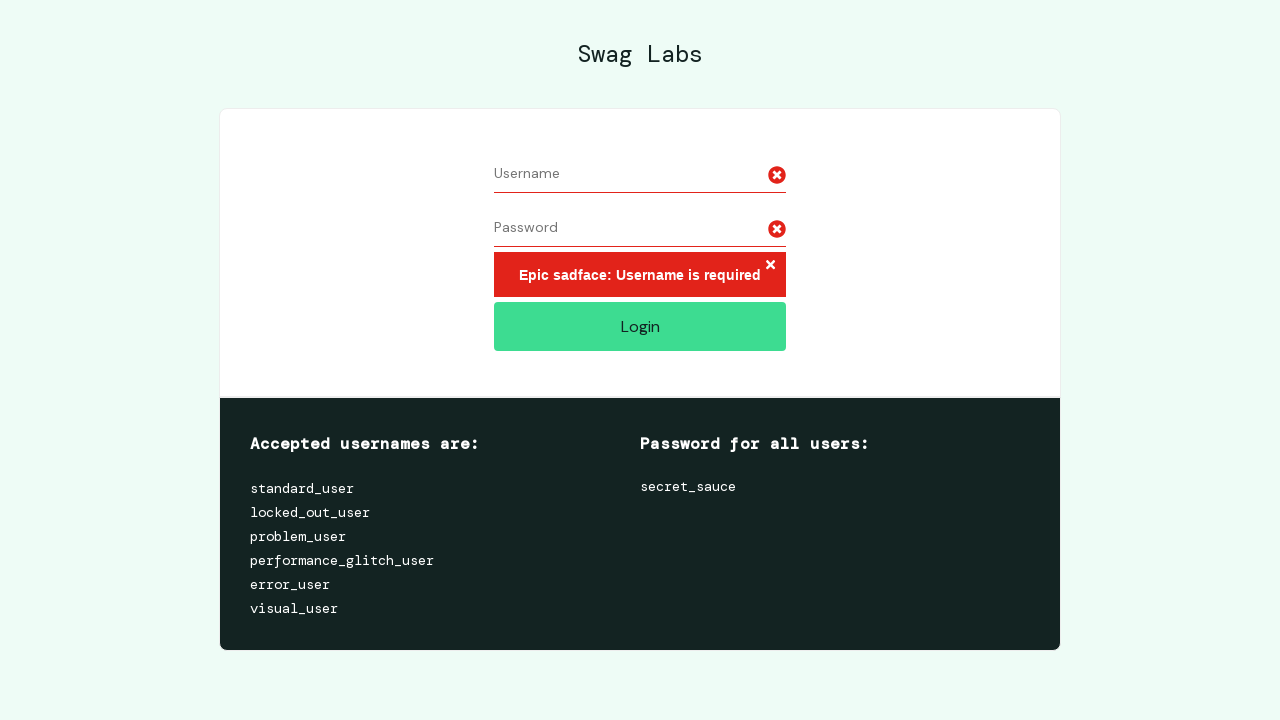

Error message container appeared
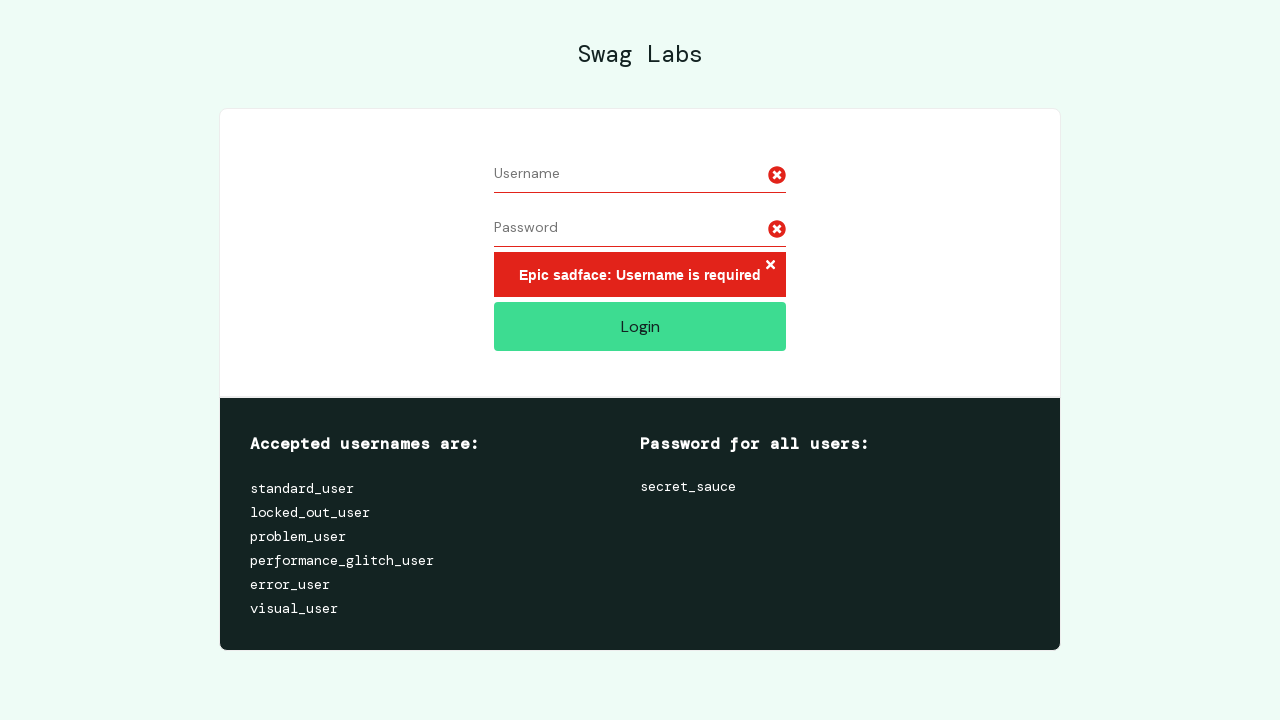

Clicked X icon to close error message at (770, 266) on button.error-button
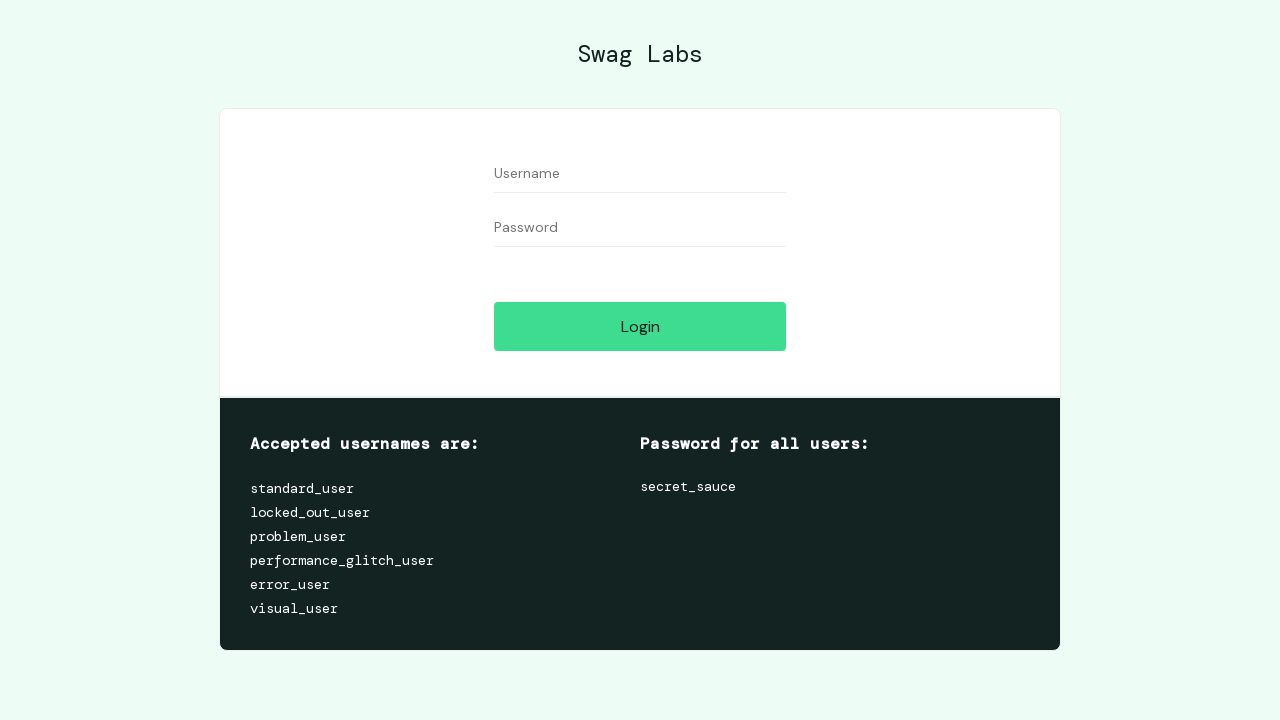

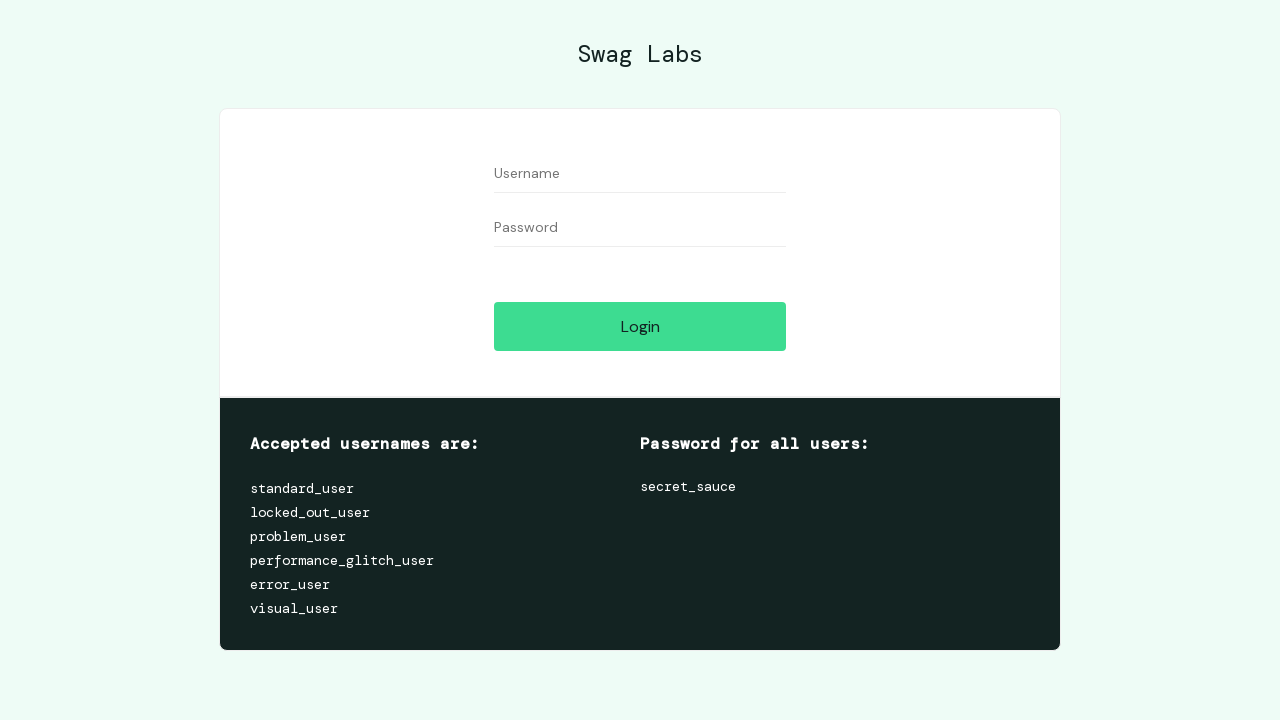